Tests the jQuery click functionality on W3Schools by switching to an iframe and clicking on paragraph elements to verify click behavior

Starting URL: https://www.w3schools.com/jquery/tryit.asp?filename=tryjquery_click

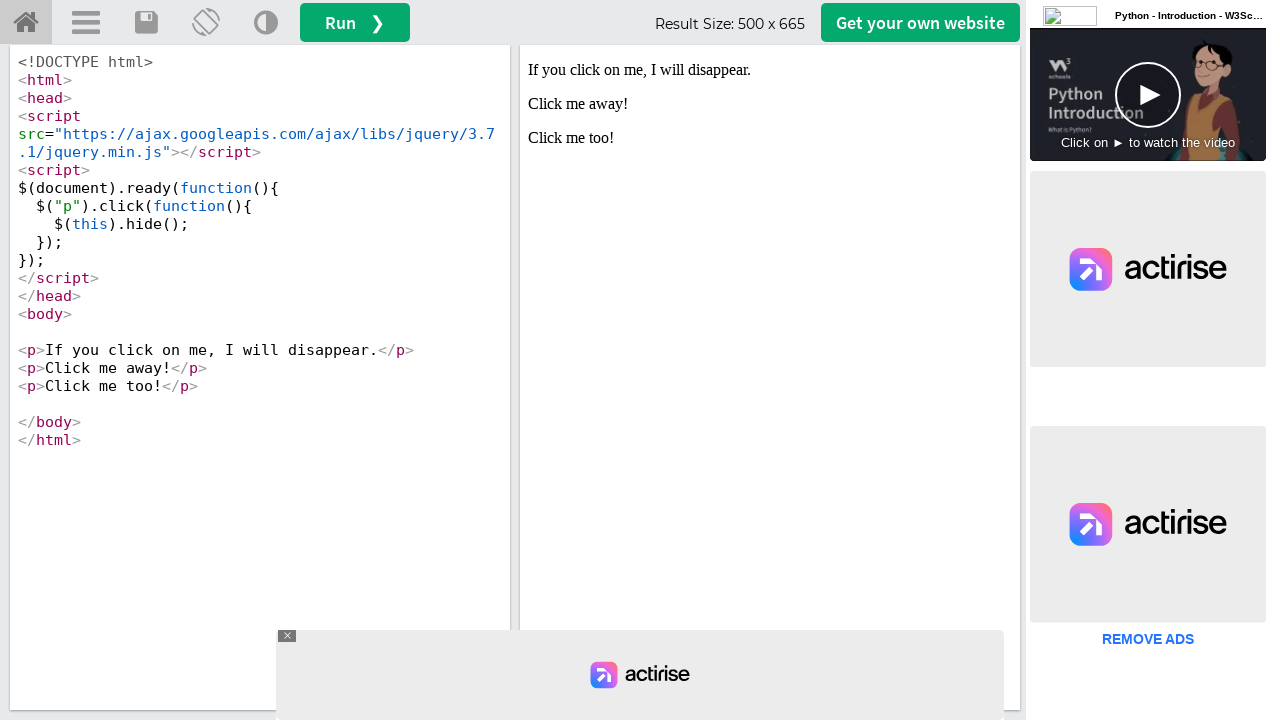

Located iframe with ID 'iframeResult'
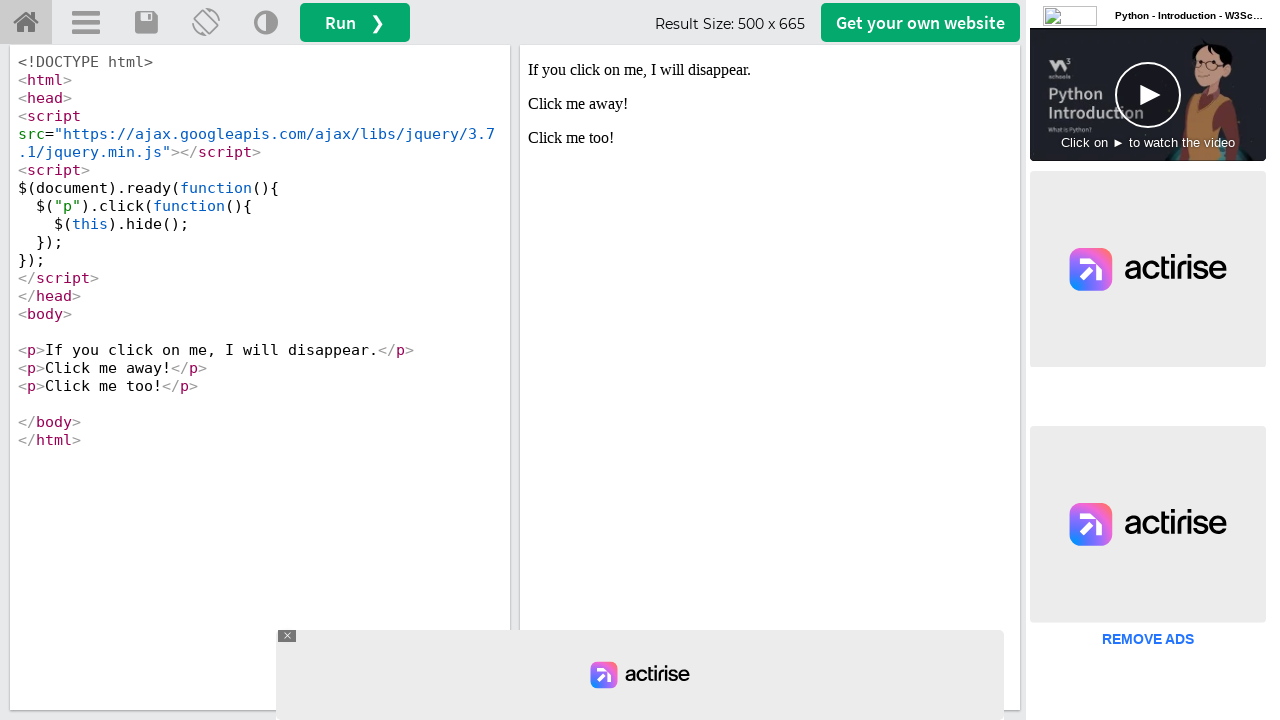

Located first paragraph element in iframe
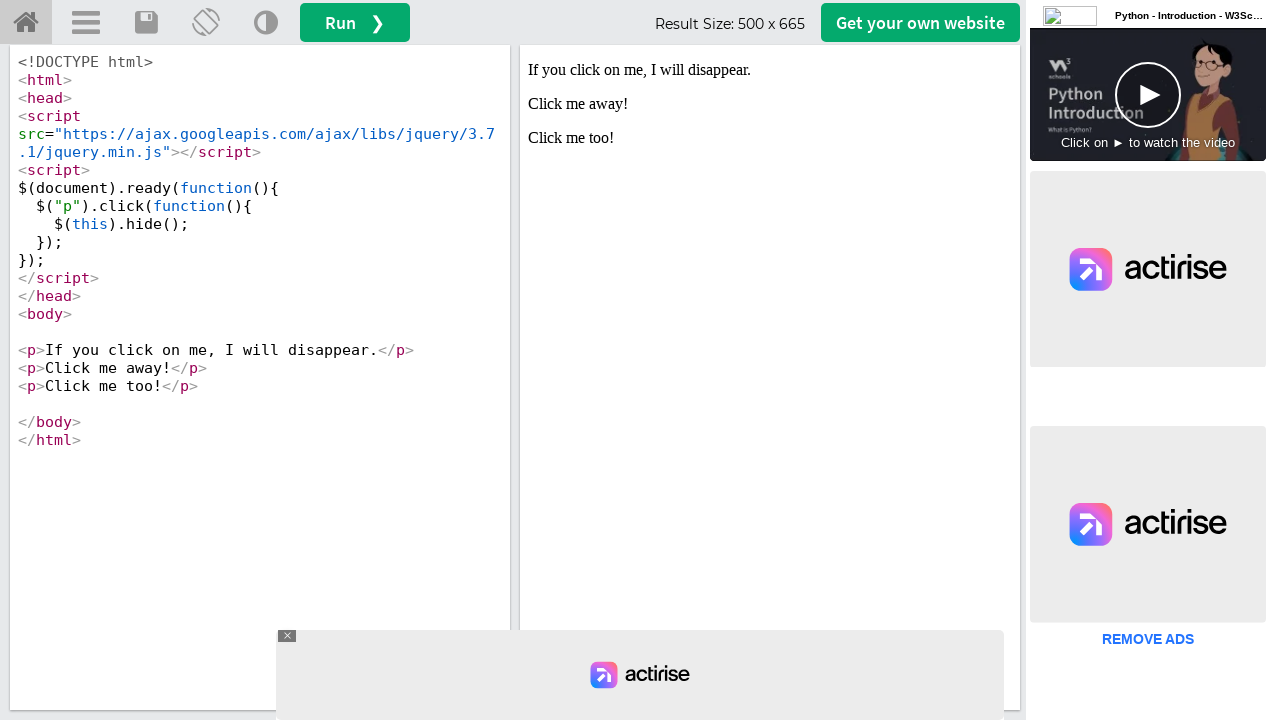

First paragraph became visible
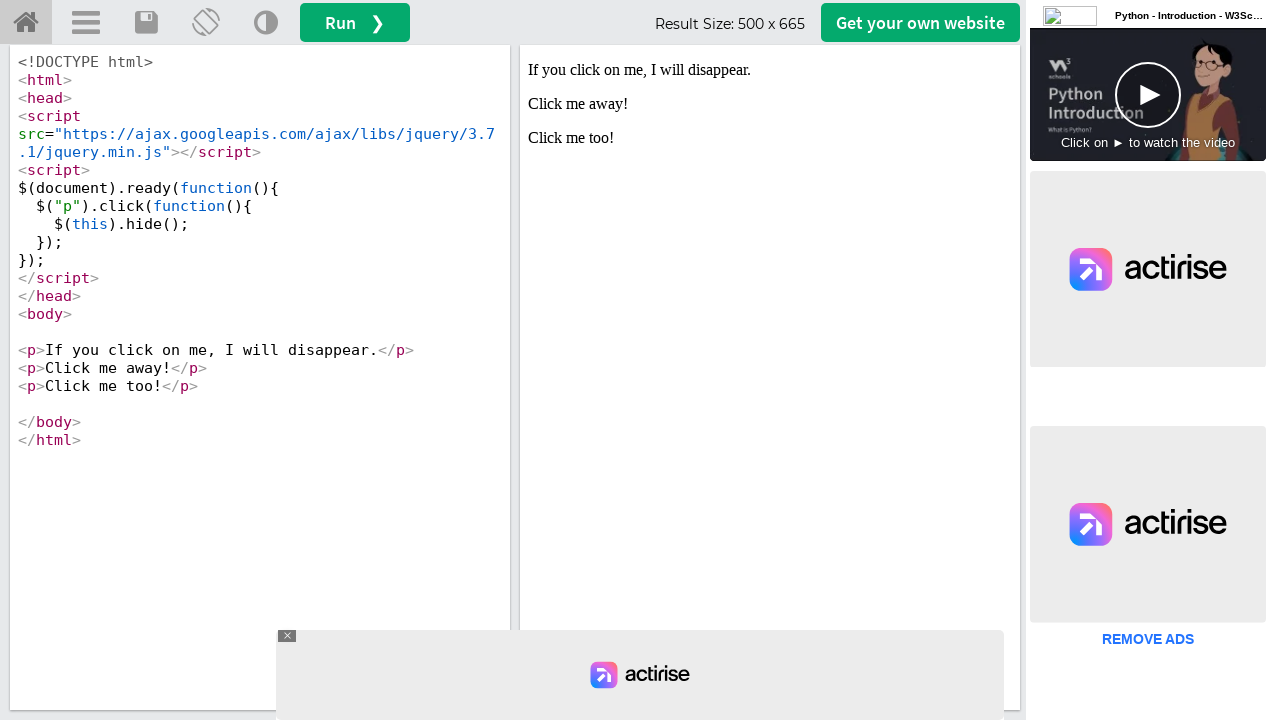

Clicked first paragraph element at (770, 70) on #iframeResult >> internal:control=enter-frame >> xpath=/html/body/p[1]
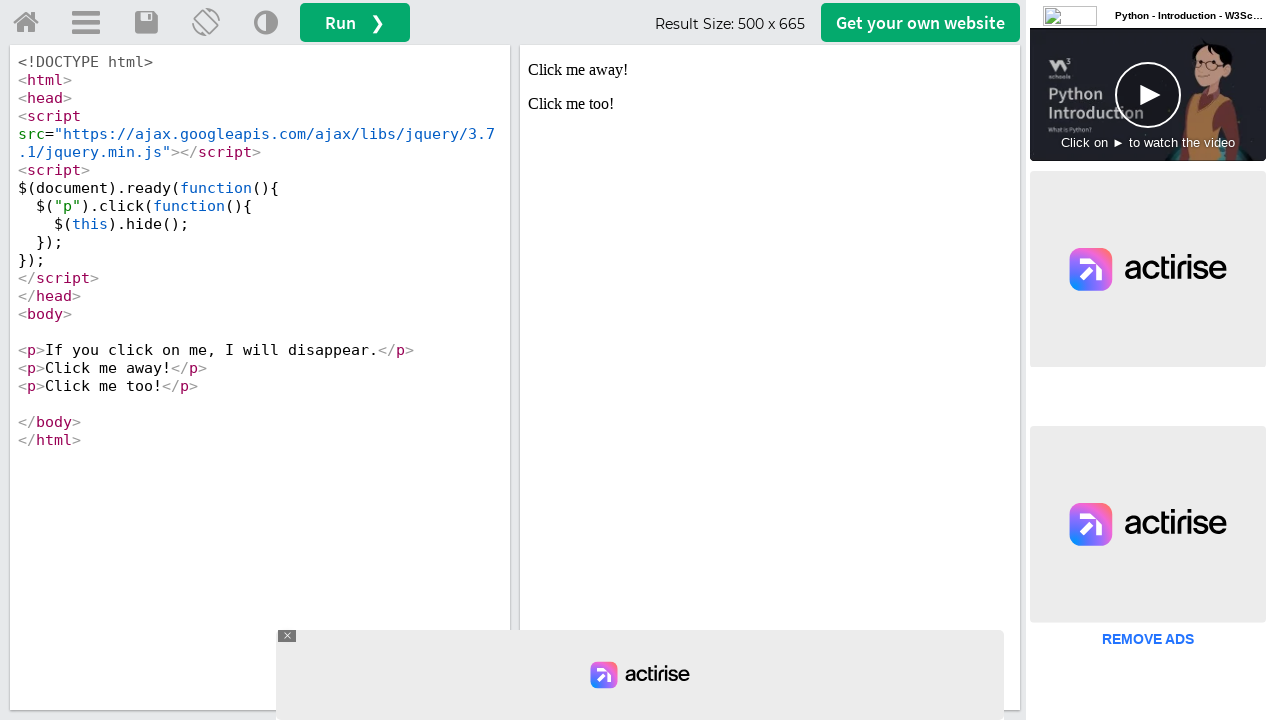

Located second paragraph element in iframe
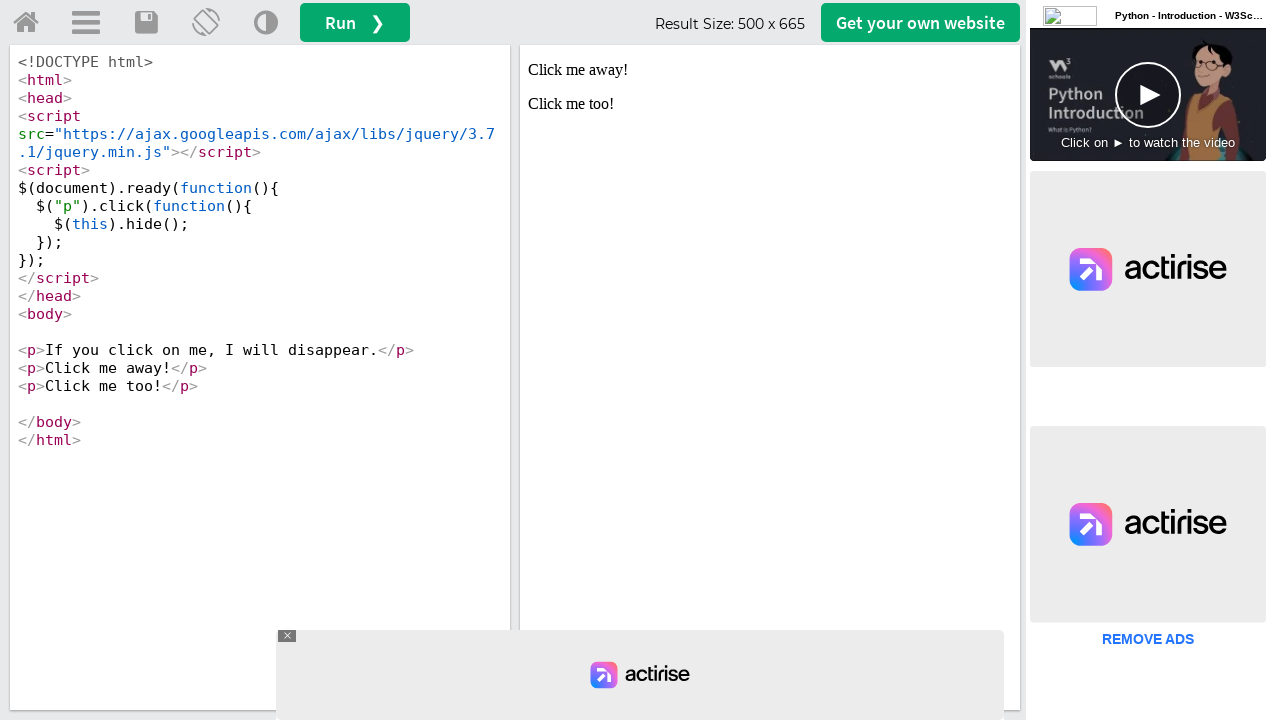

Second paragraph became visible
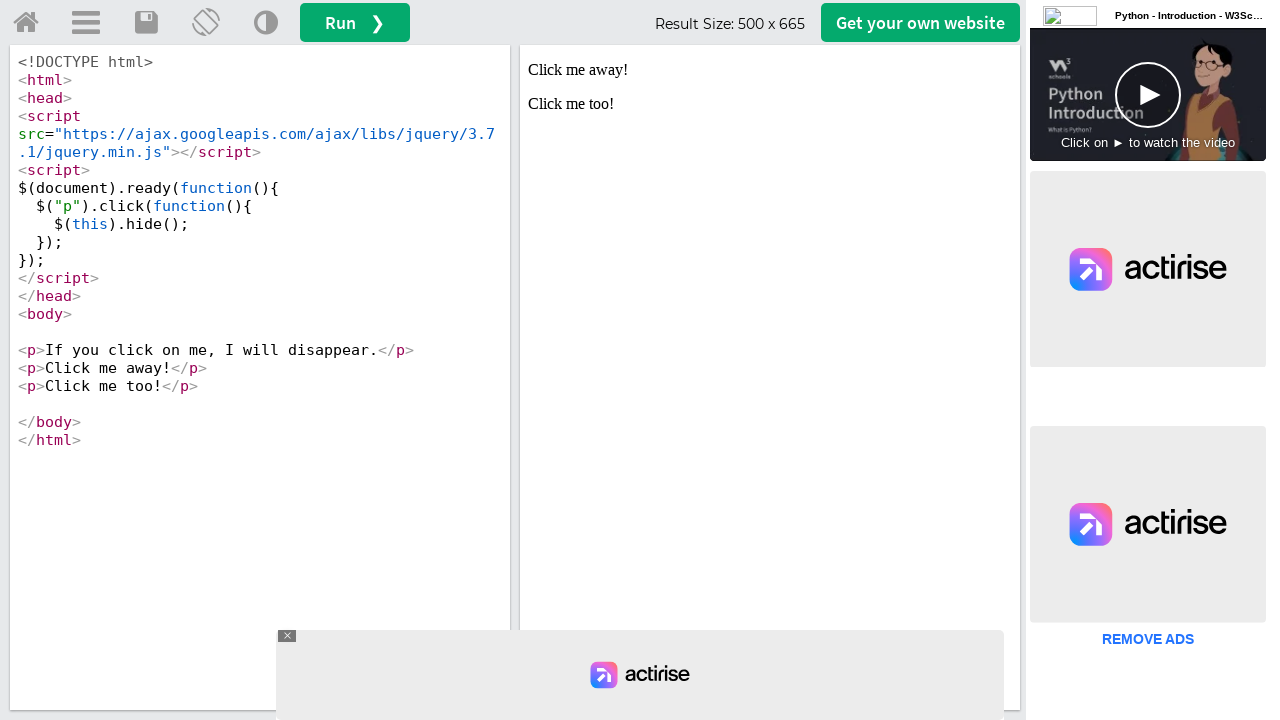

Clicked second paragraph element at (770, 70) on #iframeResult >> internal:control=enter-frame >> xpath=/html/body/p[2]
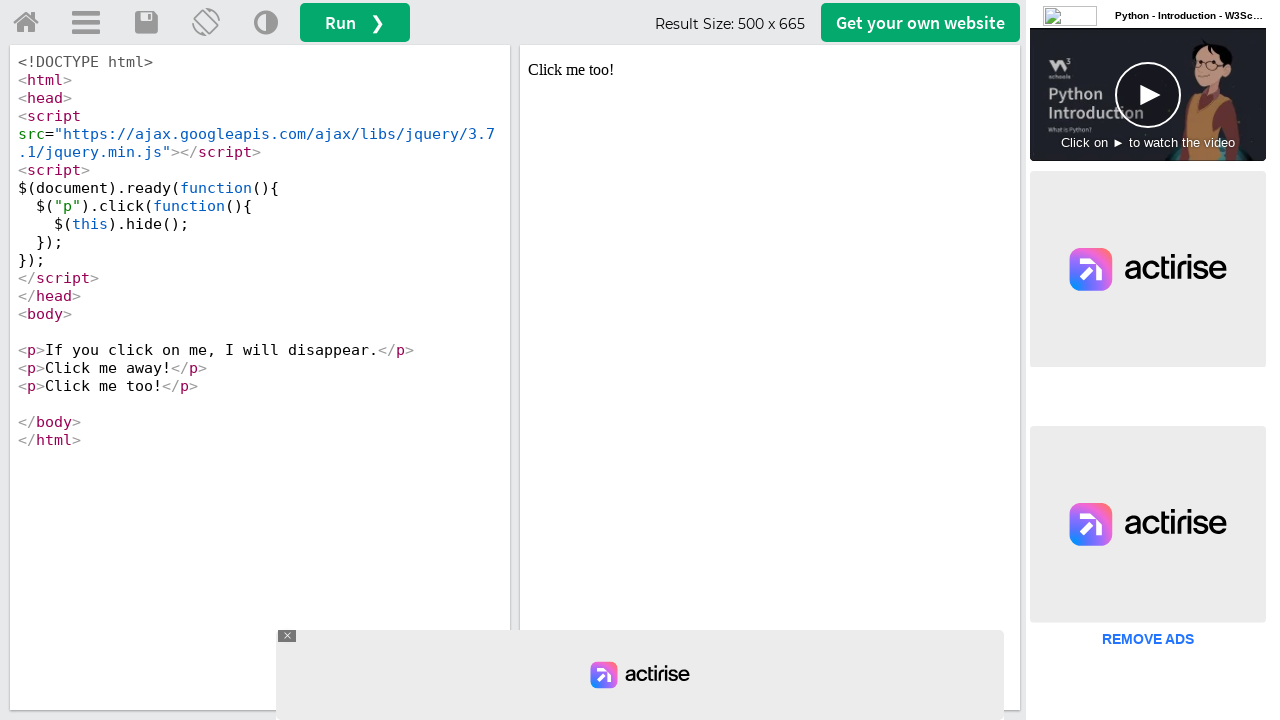

Located third paragraph element in iframe
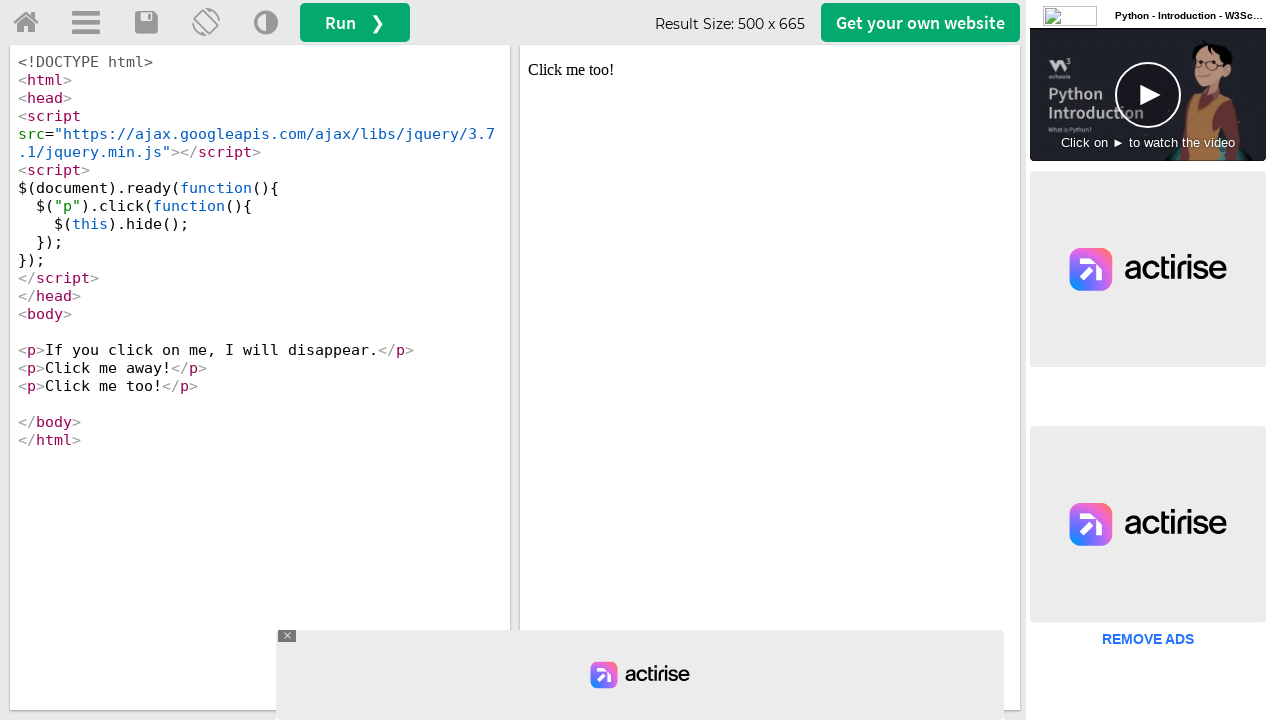

Third paragraph became visible
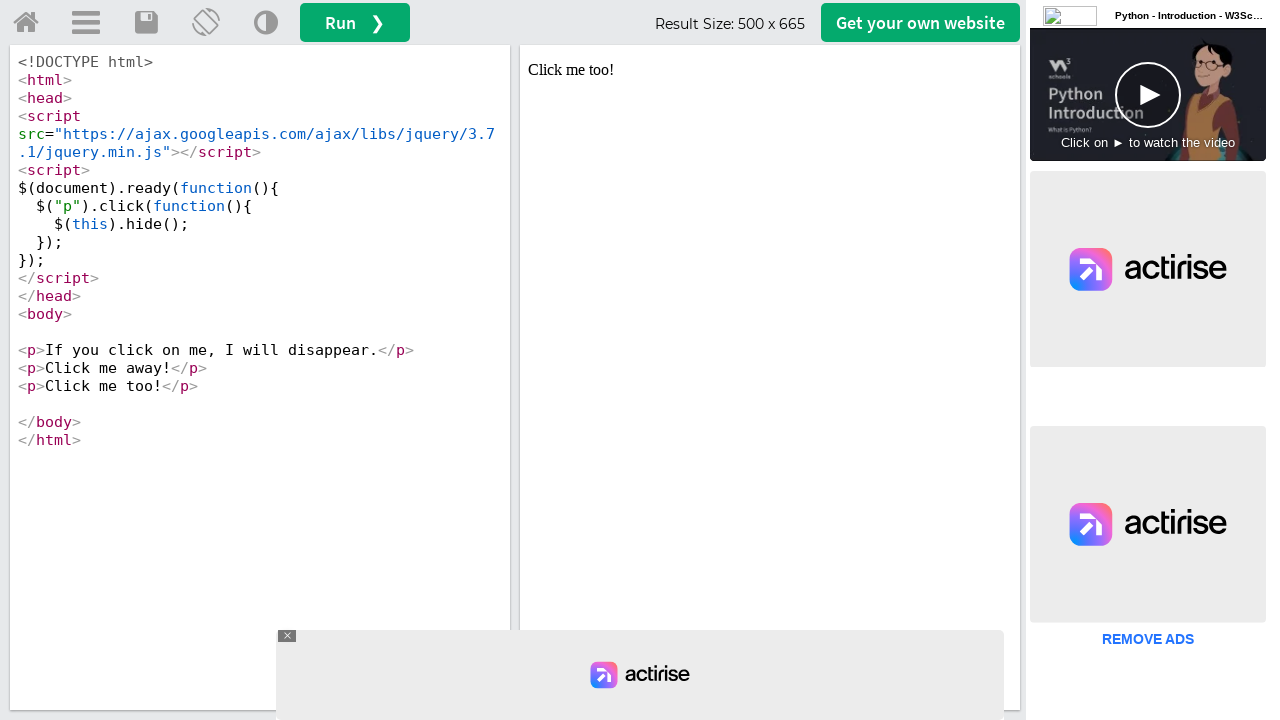

Clicked third paragraph element at (770, 70) on #iframeResult >> internal:control=enter-frame >> xpath=/html/body/p[3]
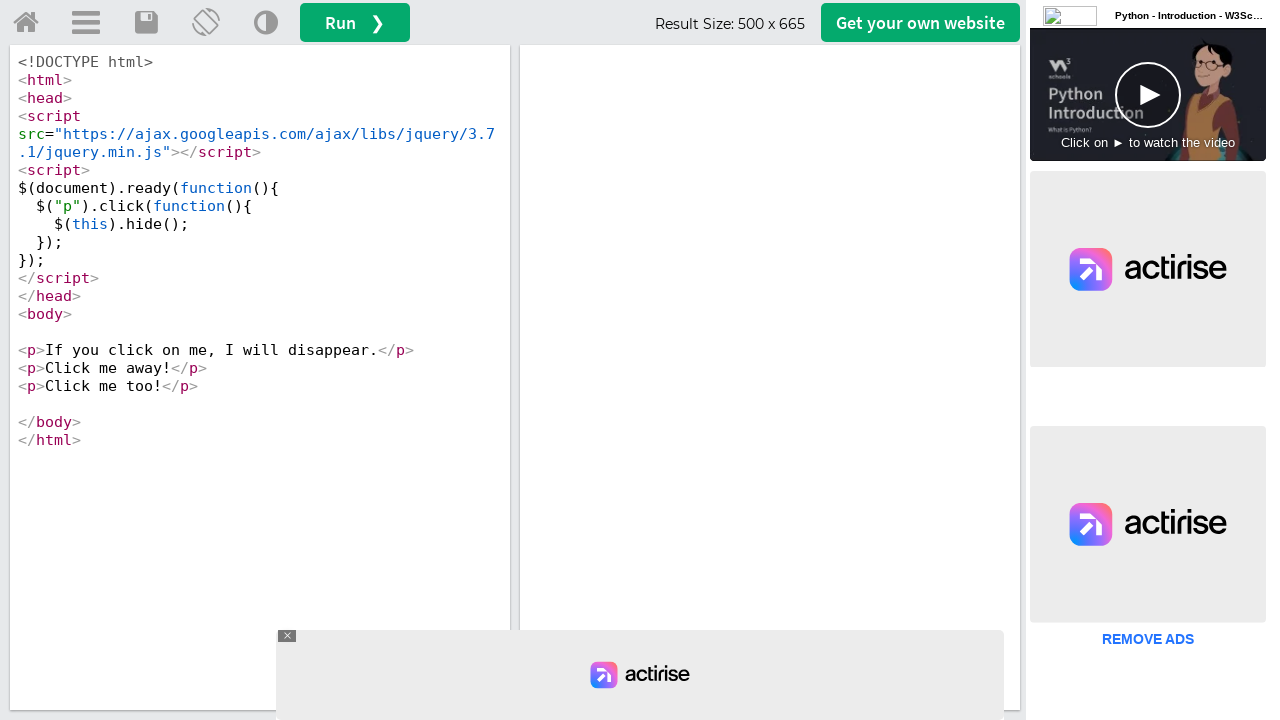

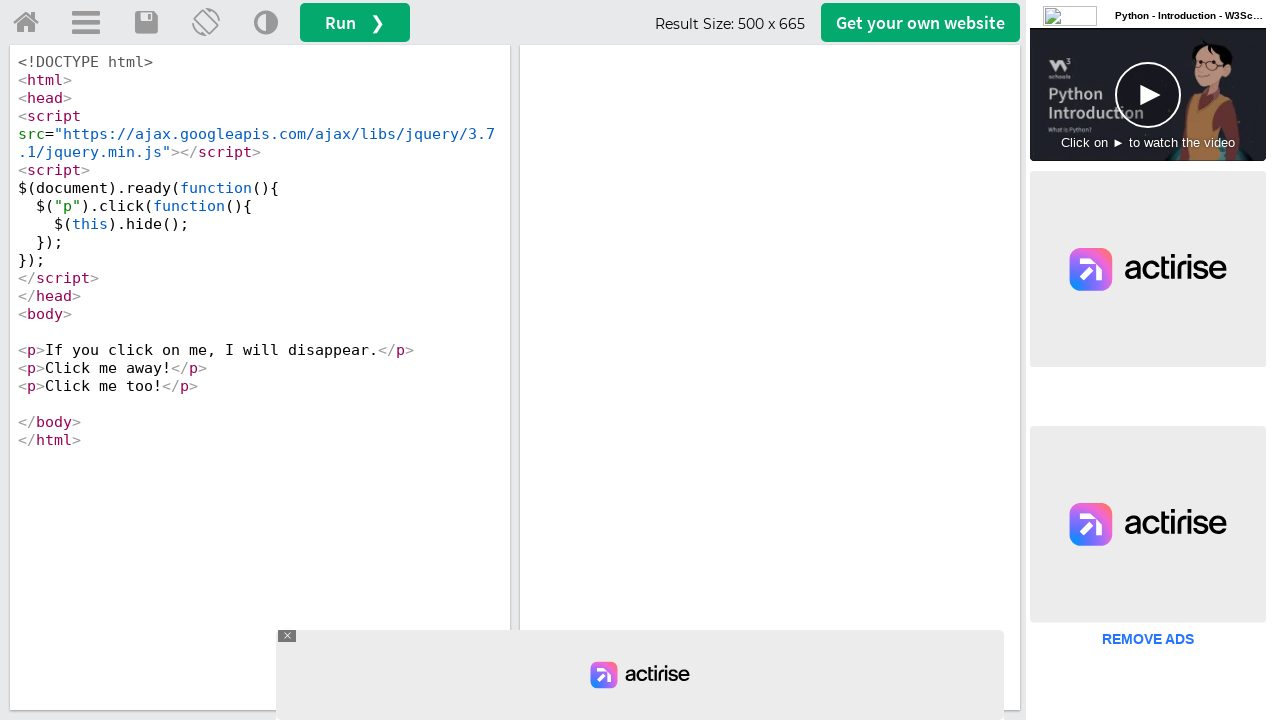